Navigates to the Demoblaze e-commerce demo site and verifies that the Samsung Galaxy S6 product link is visible on the homepage

Starting URL: https://www.demoblaze.com

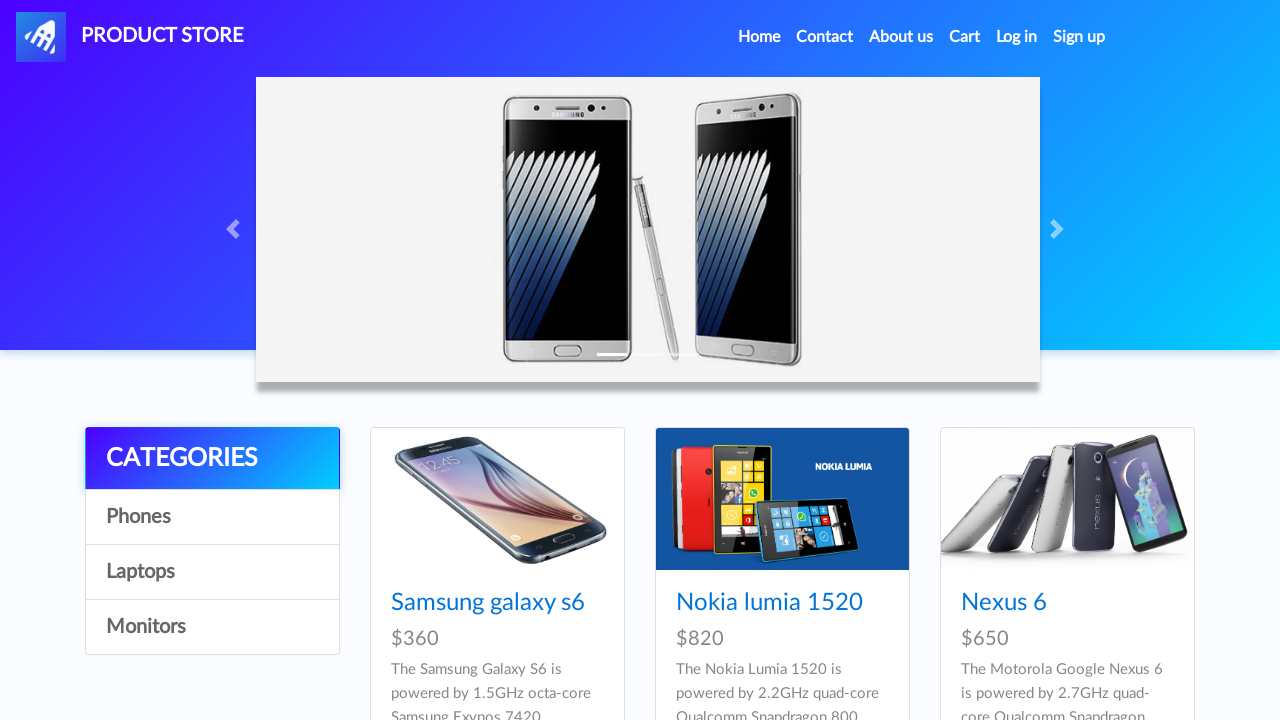

Waited for Samsung Galaxy S6 product link to be present in DOM
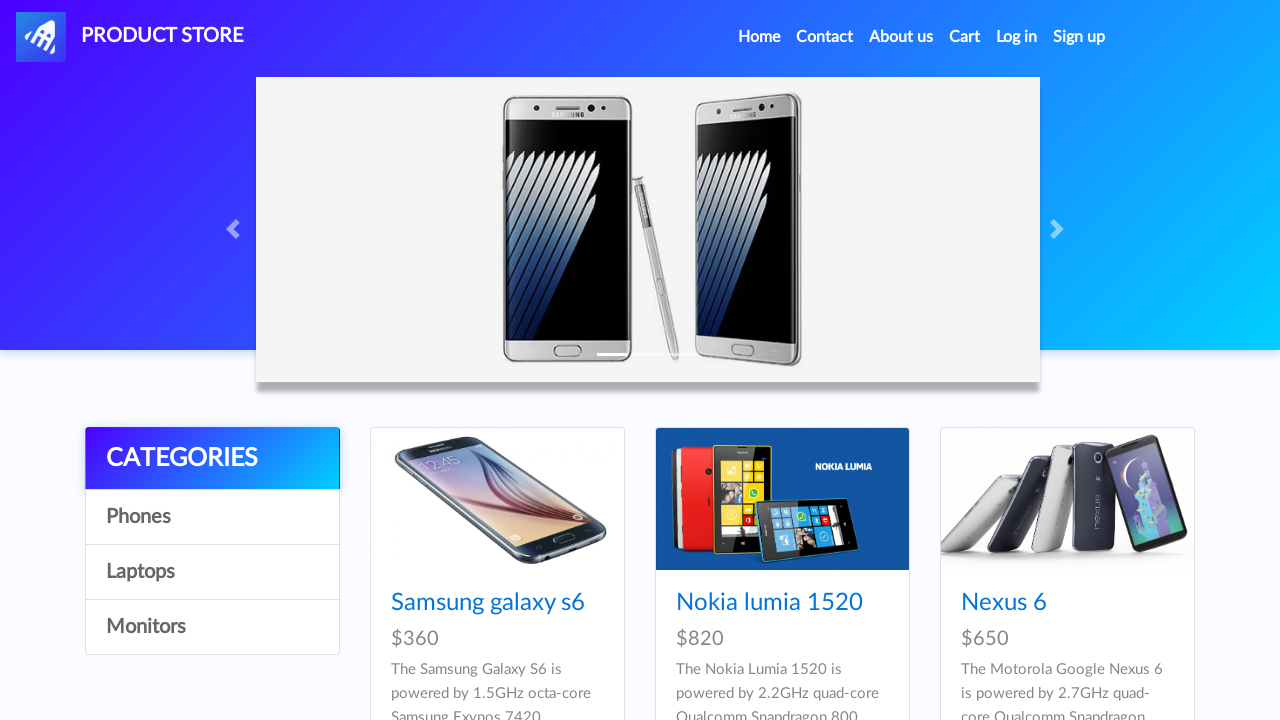

Verified Samsung Galaxy S6 product link is visible on homepage
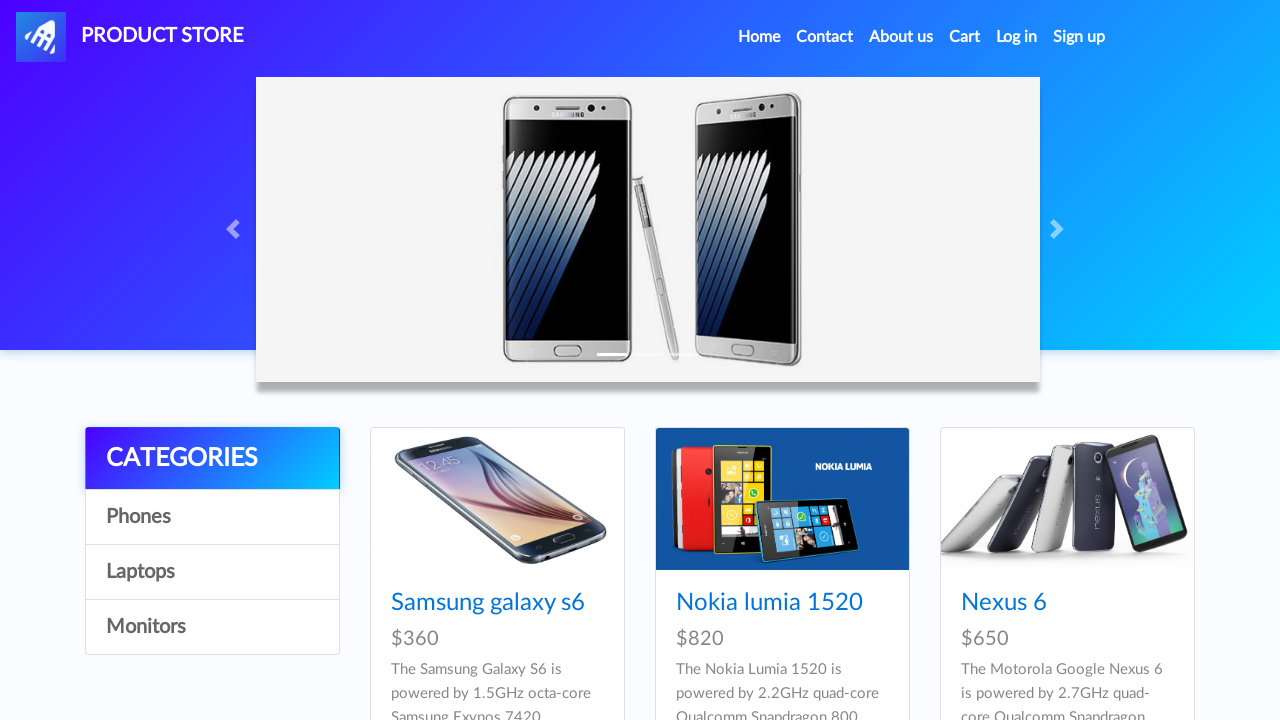

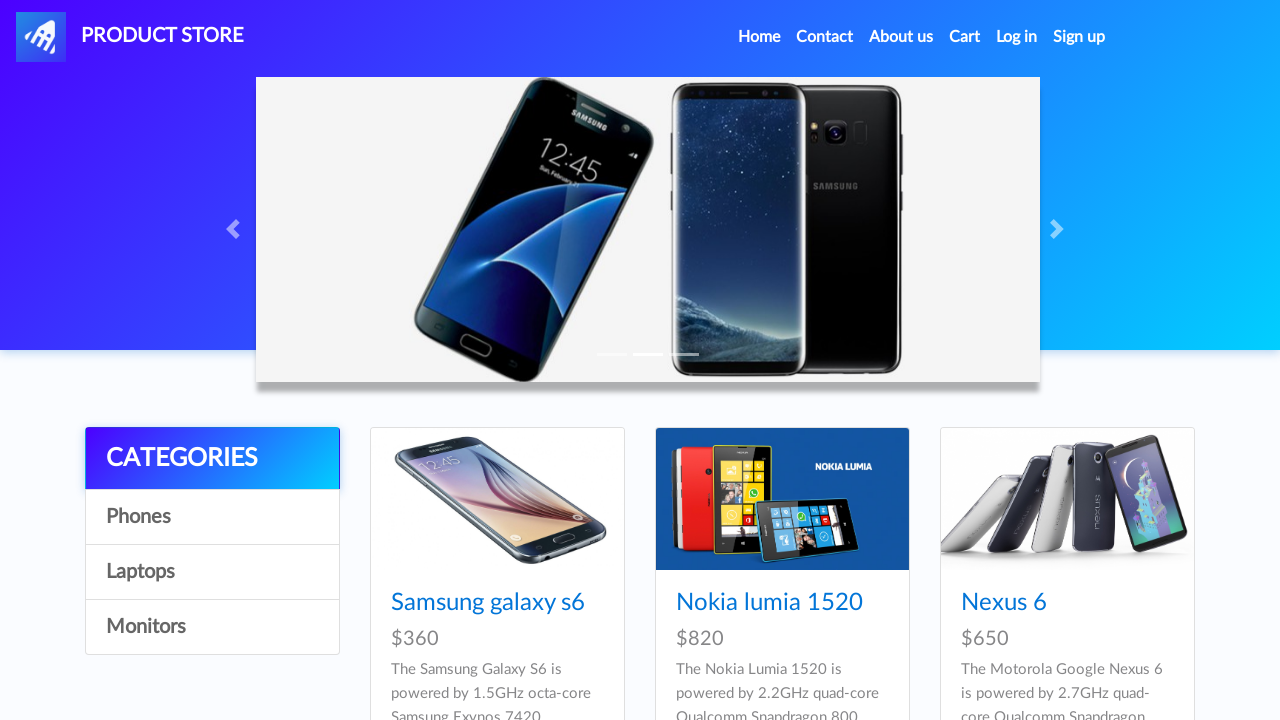